Tests login form error handling by submitting invalid credentials and verifying the error message is displayed correctly

Starting URL: https://www.saucedemo.com/

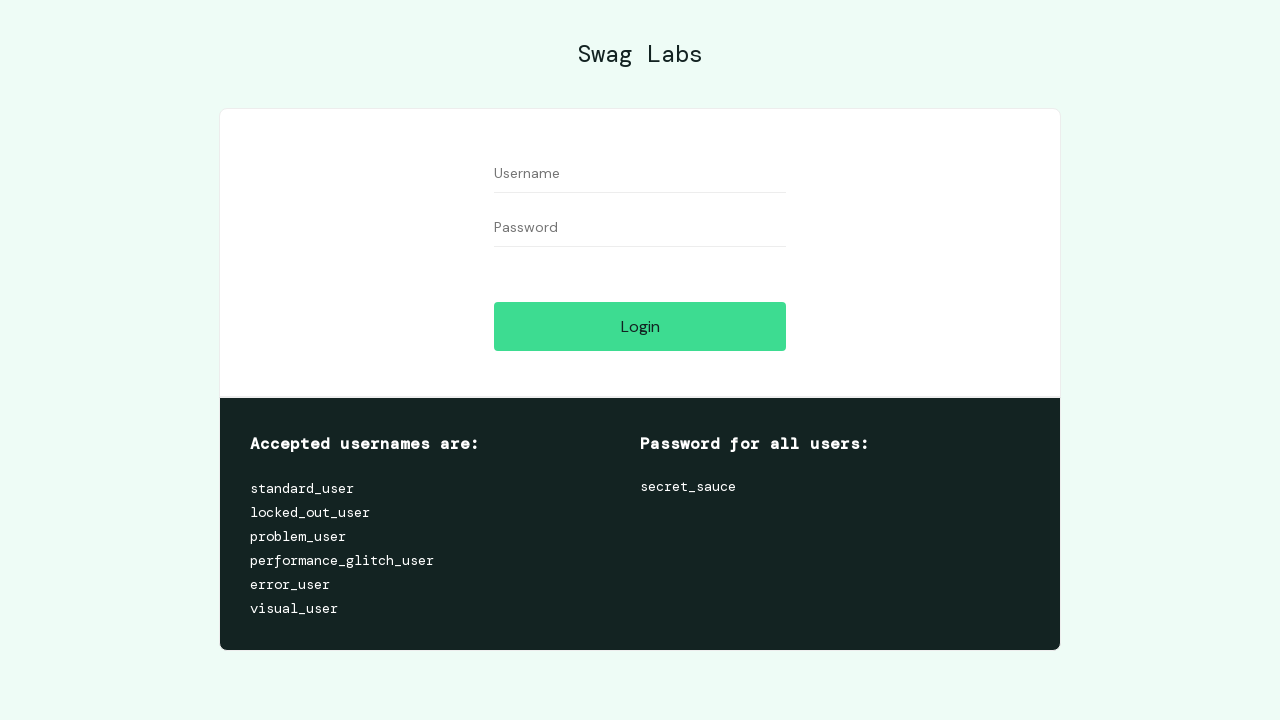

Filled username field with 'Java' on input[placeholder='Username']
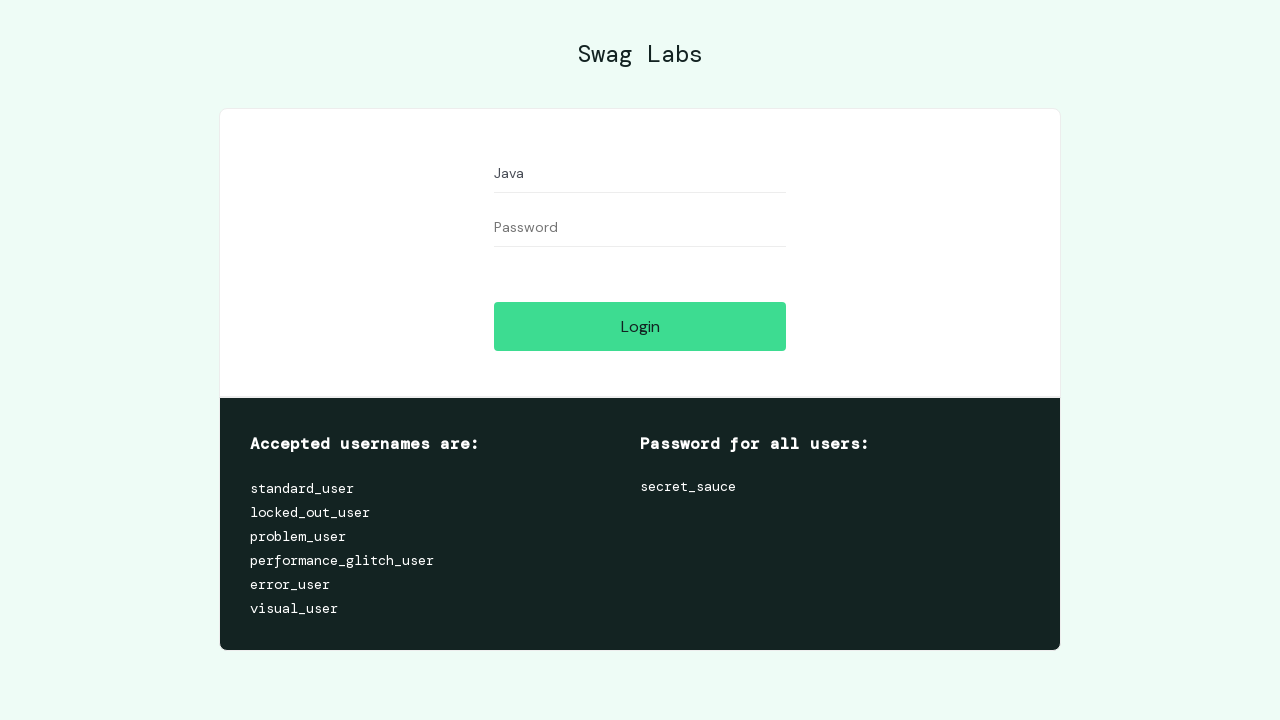

Filled password field with 'Selenium' on input[placeholder='Password']
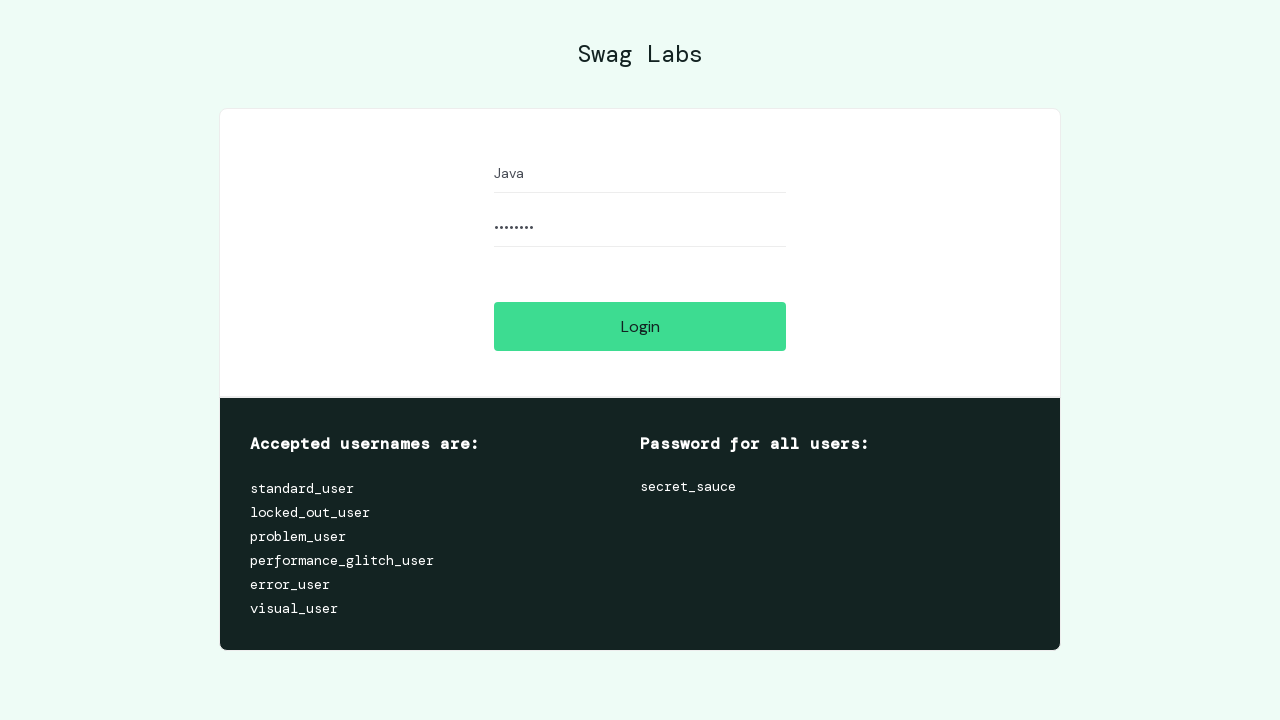

Clicked login button at (640, 326) on input.submit-button.btn_action
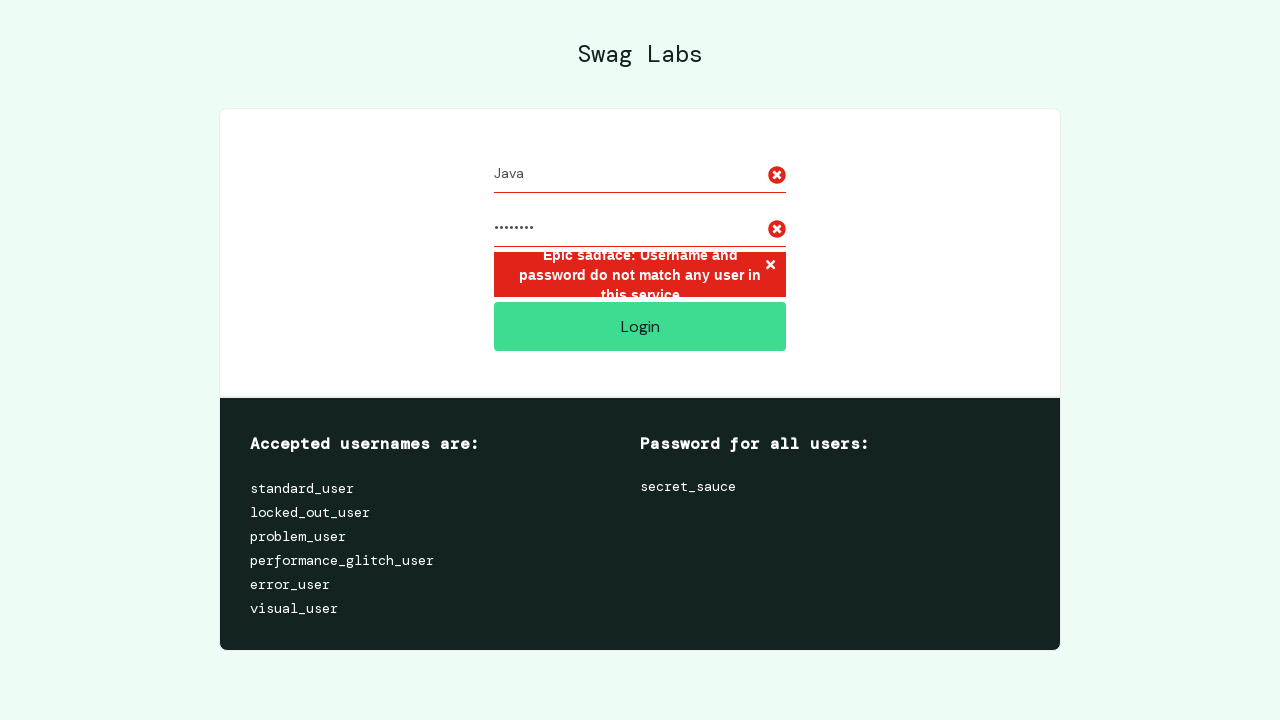

Error message element appeared and loaded
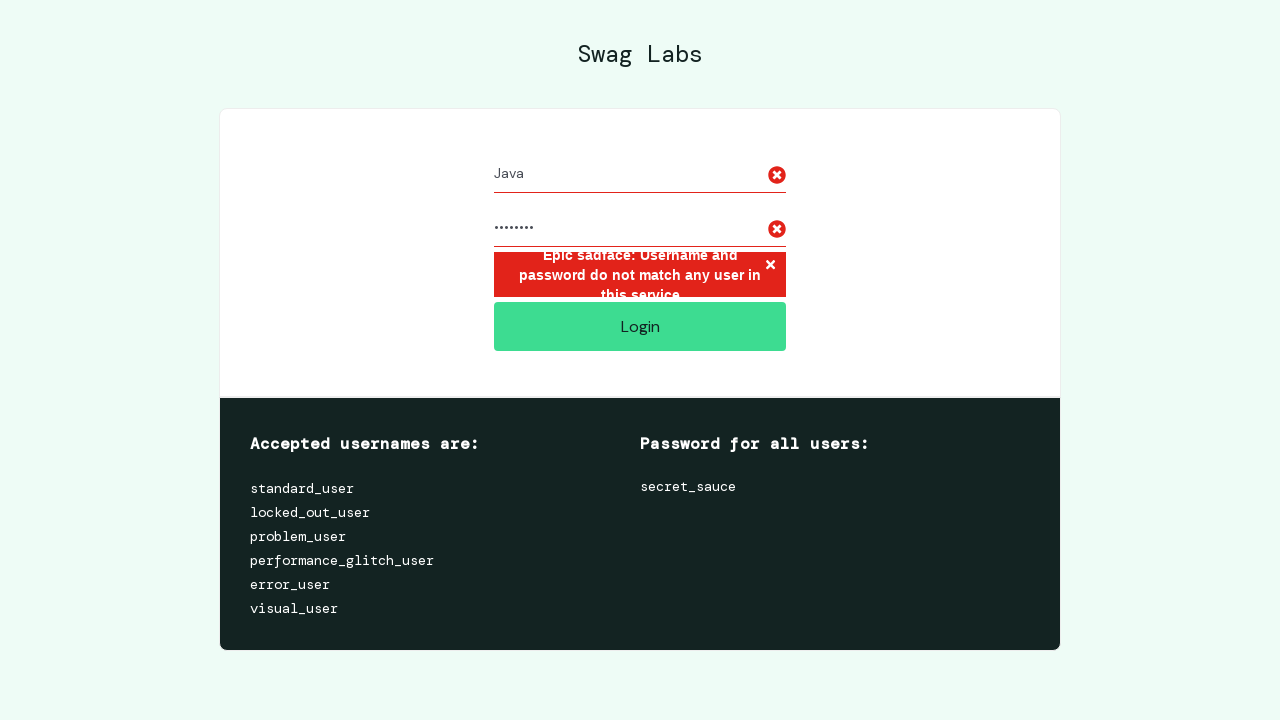

Retrieved error message text: 'Epic sadface: Username and password do not match any user in this service'
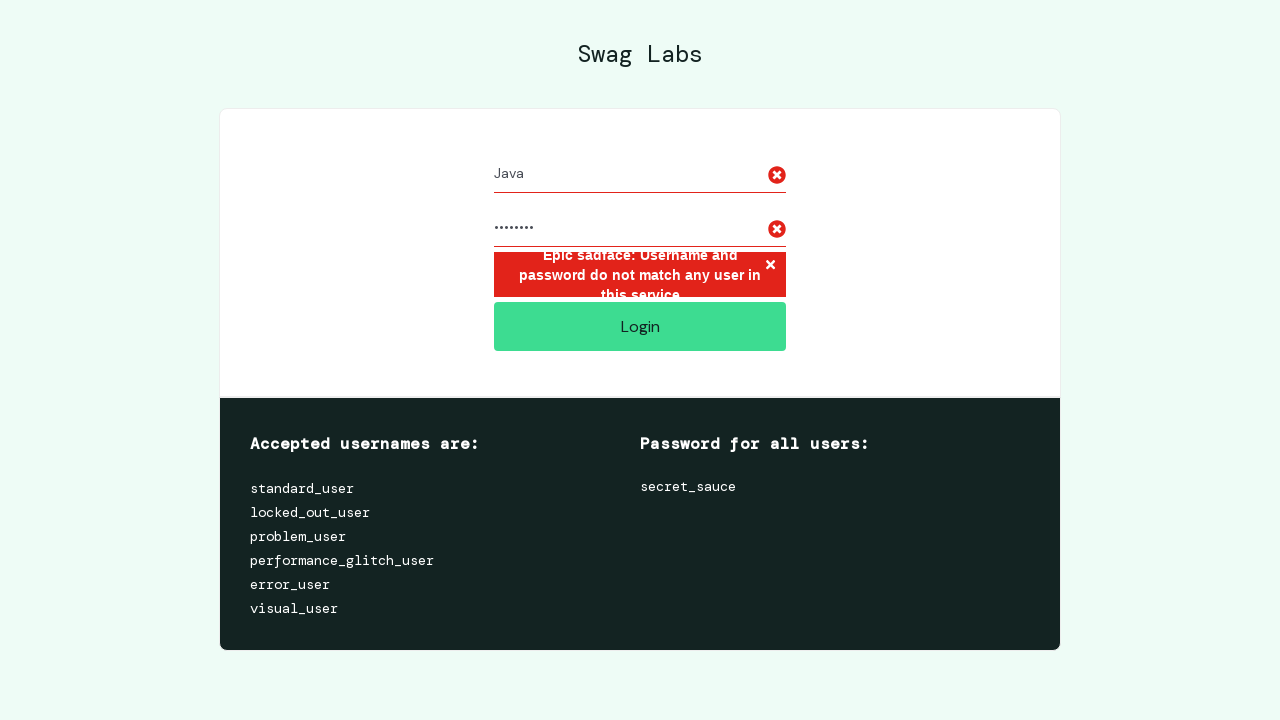

Verified error message matches expected text
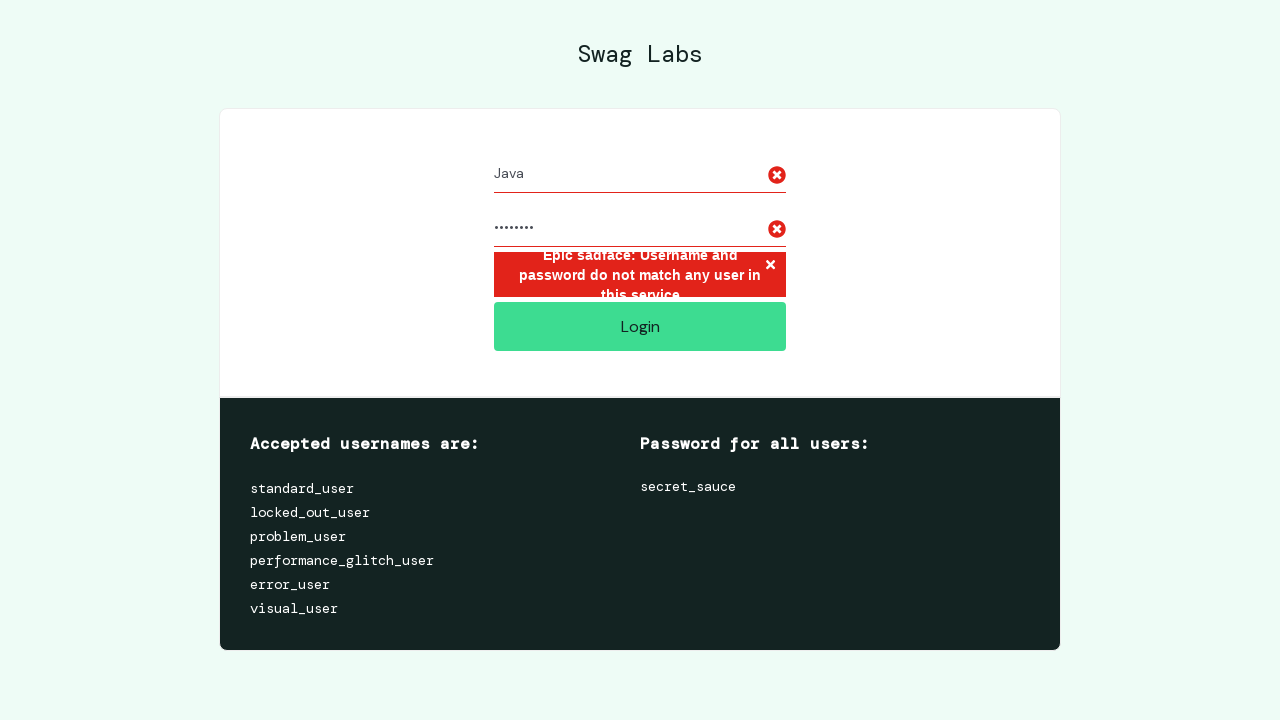

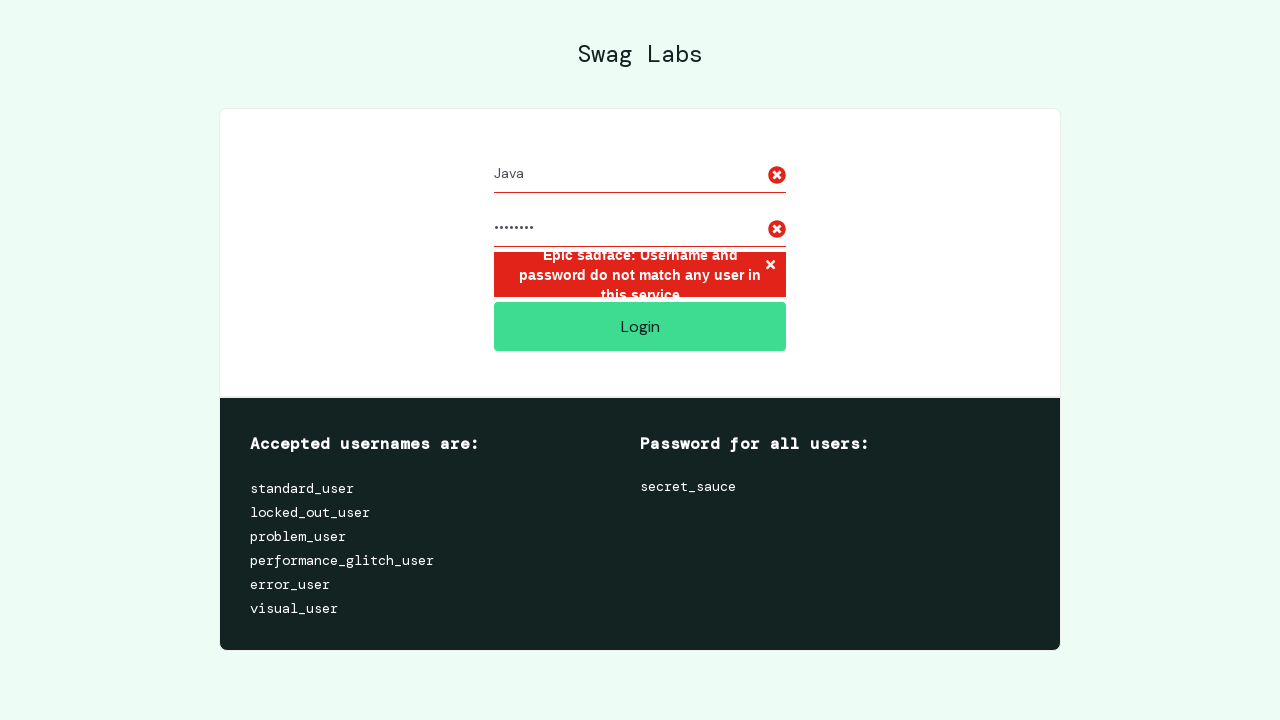